Tests handling of a confirmation popup by clicking a button and dismissing the alert

Starting URL: https://demoqa.com/alerts

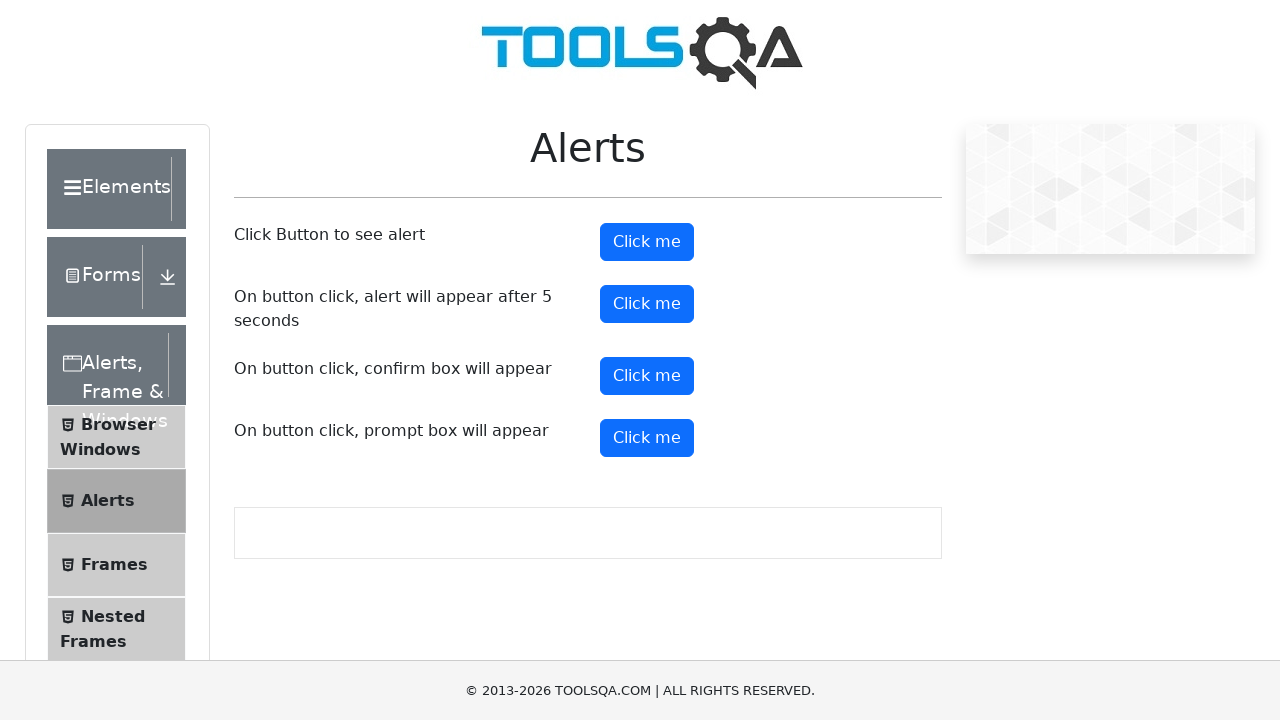

Set up dialog handler to dismiss confirmation popup
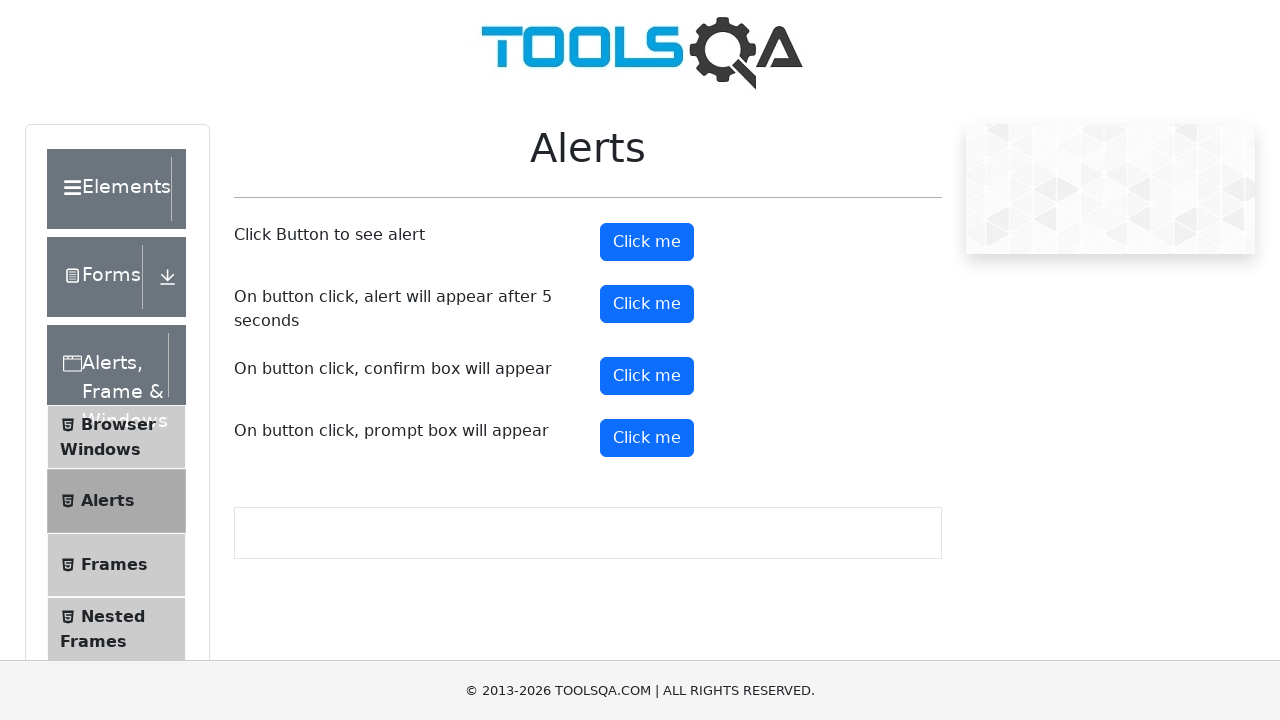

Clicked confirmation button to trigger alert at (647, 376) on #confirmButton
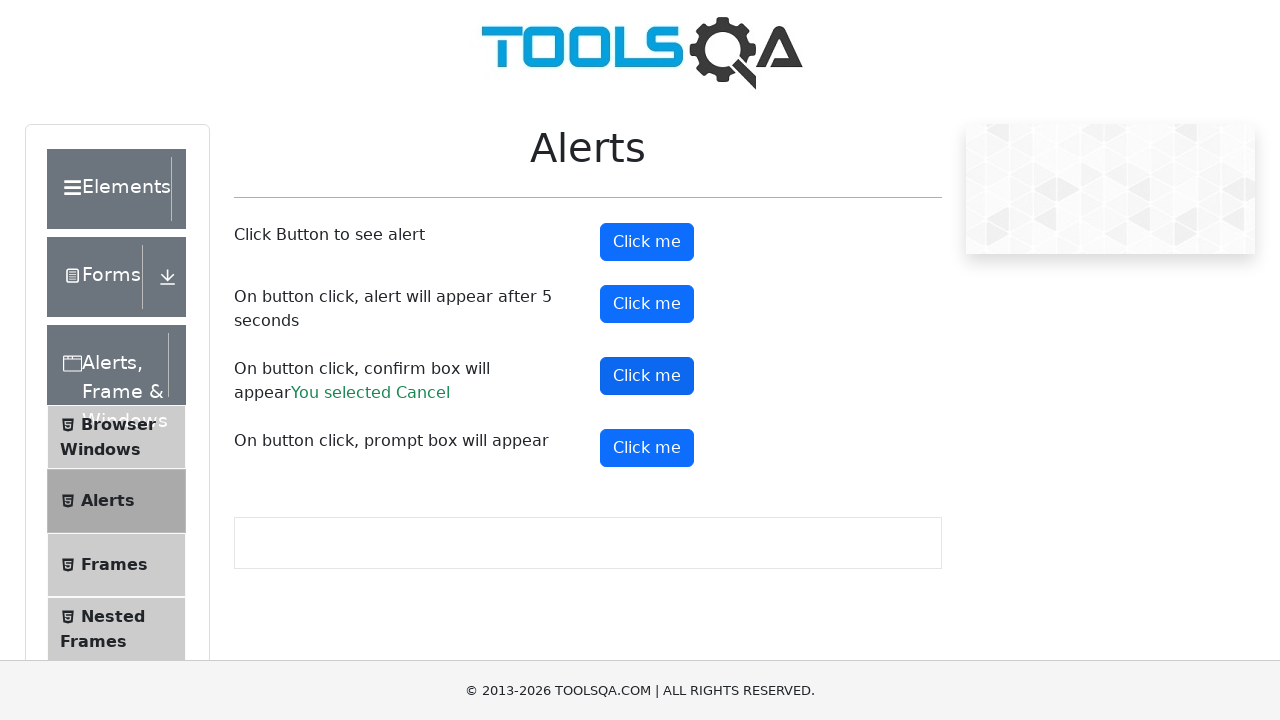

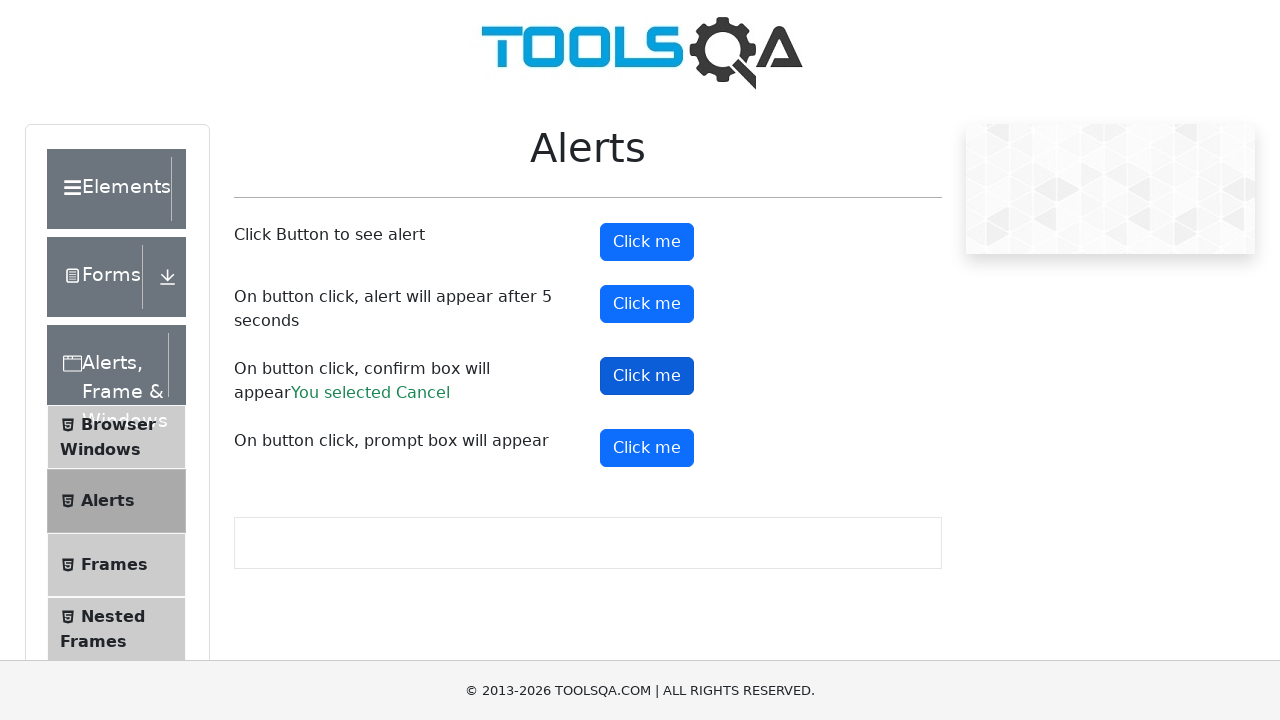